Demonstrates various element locator strategies by finding elements using ID, class name, tag name, CSS selector, and XPath on Sauce Demo, then navigates to Ultimate QA to test link text locators

Starting URL: https://www.saucedemo.com/

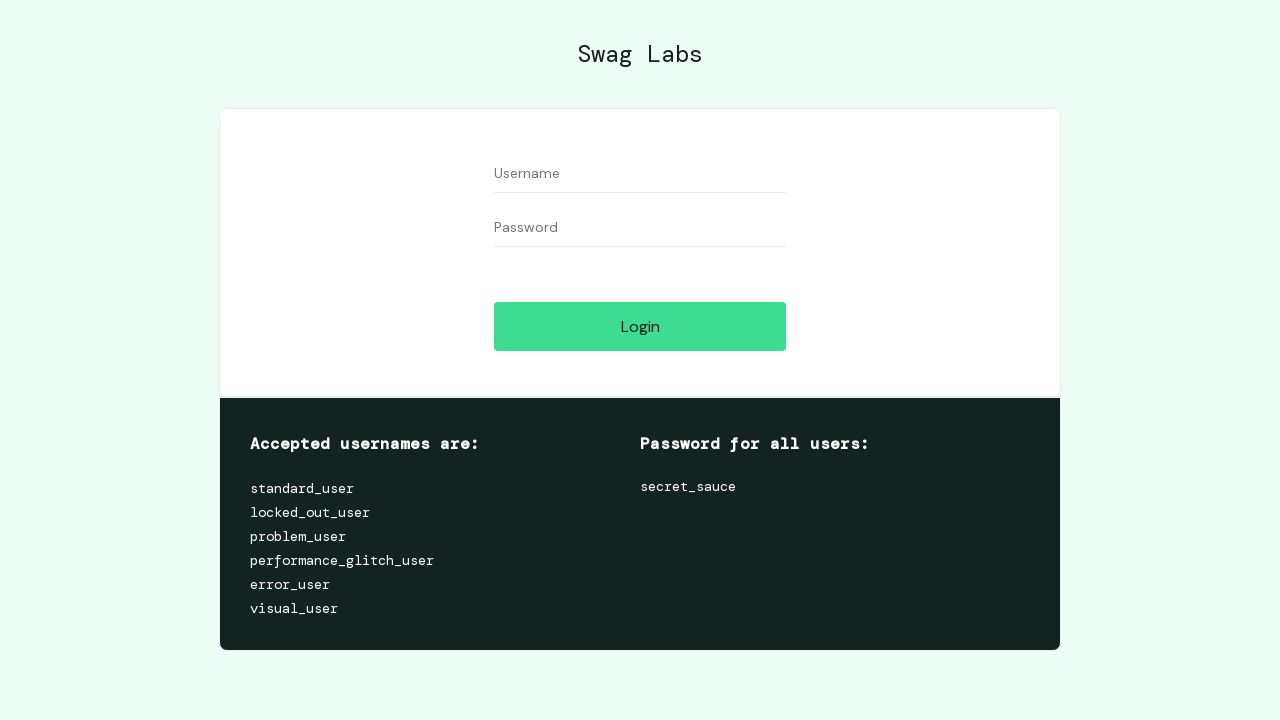

Waited for element with ID 'user-name' on Sauce Demo
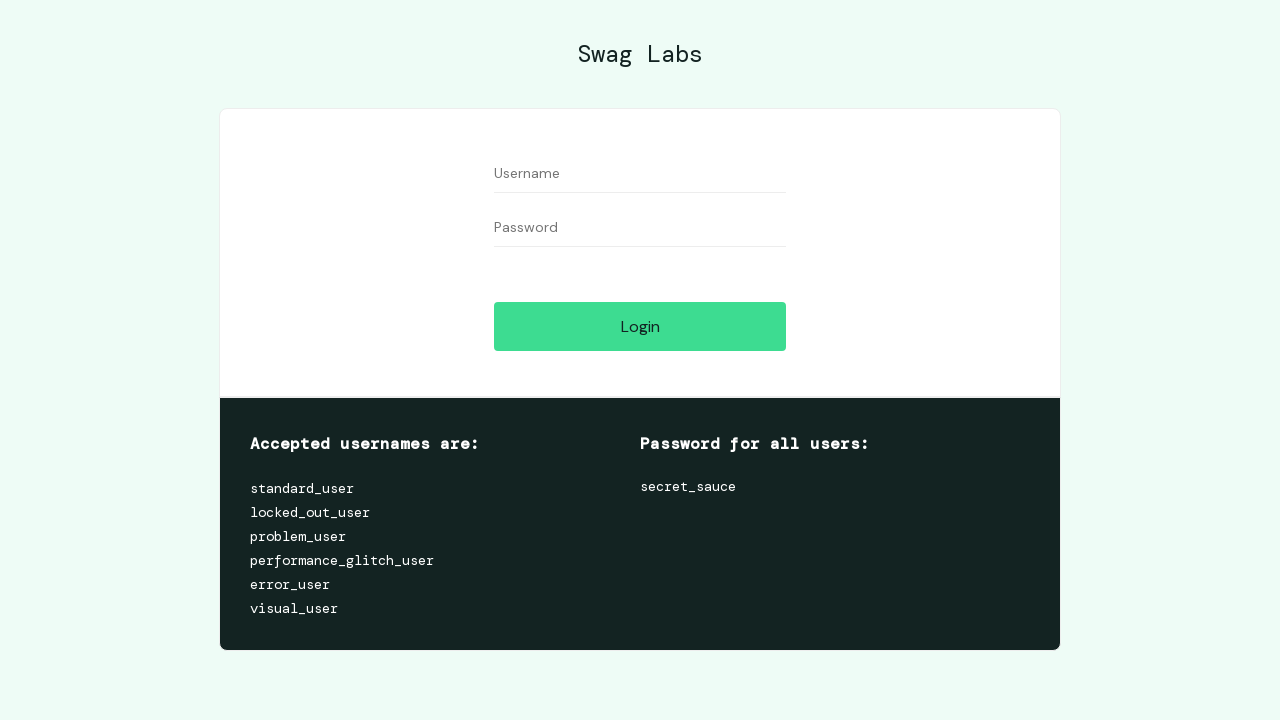

Waited for element with class name 'form_input'
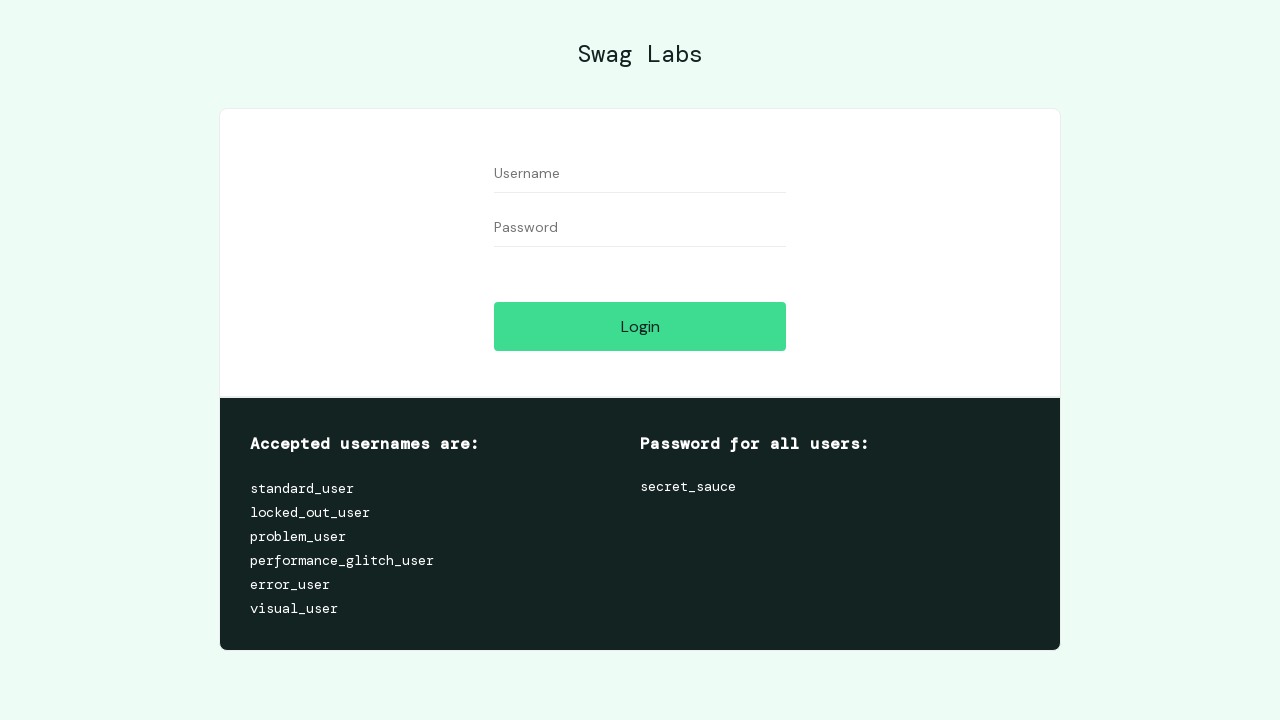

Waited for input tag element
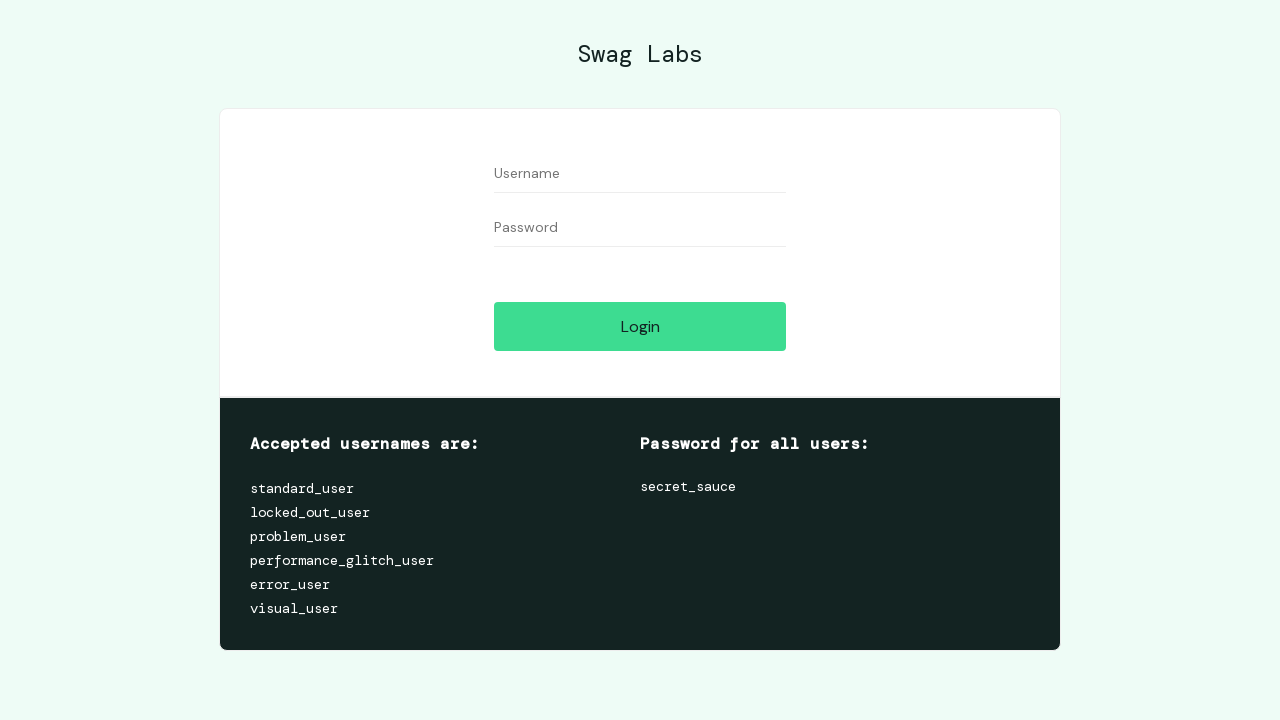

Waited for element using CSS selector '#user-name'
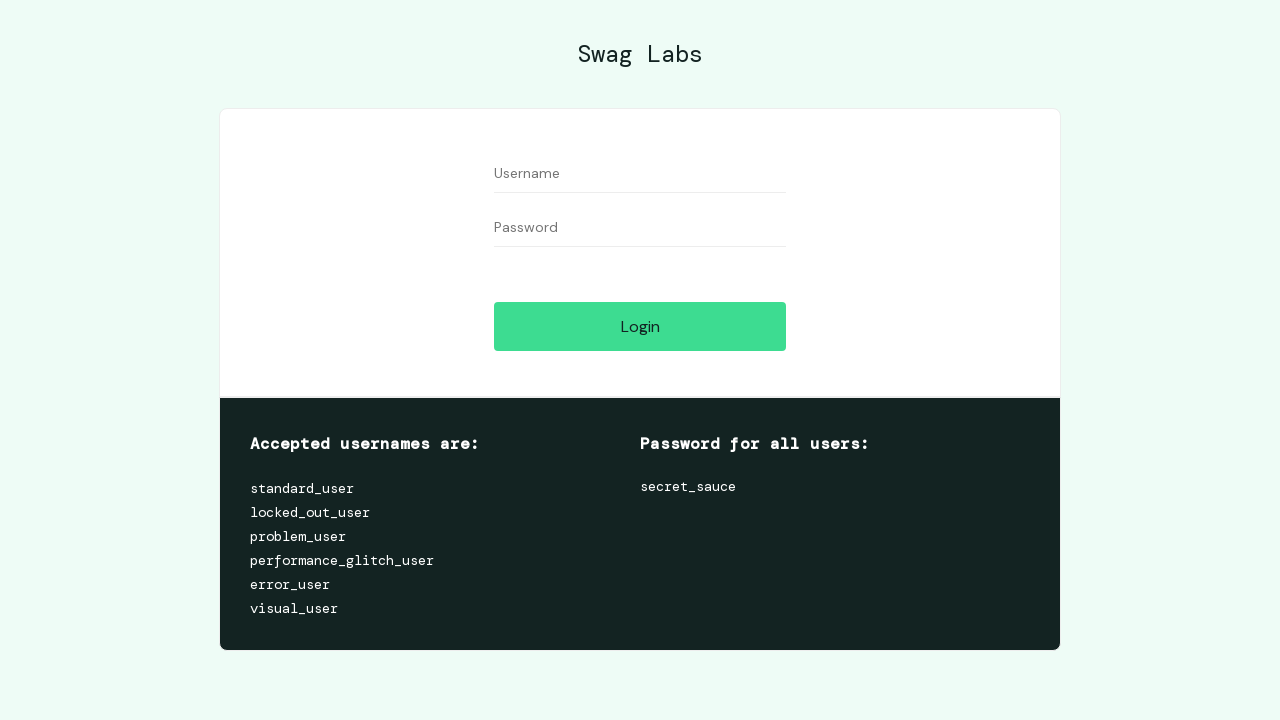

Waited for element using XPath '//*[@id='user-name']'
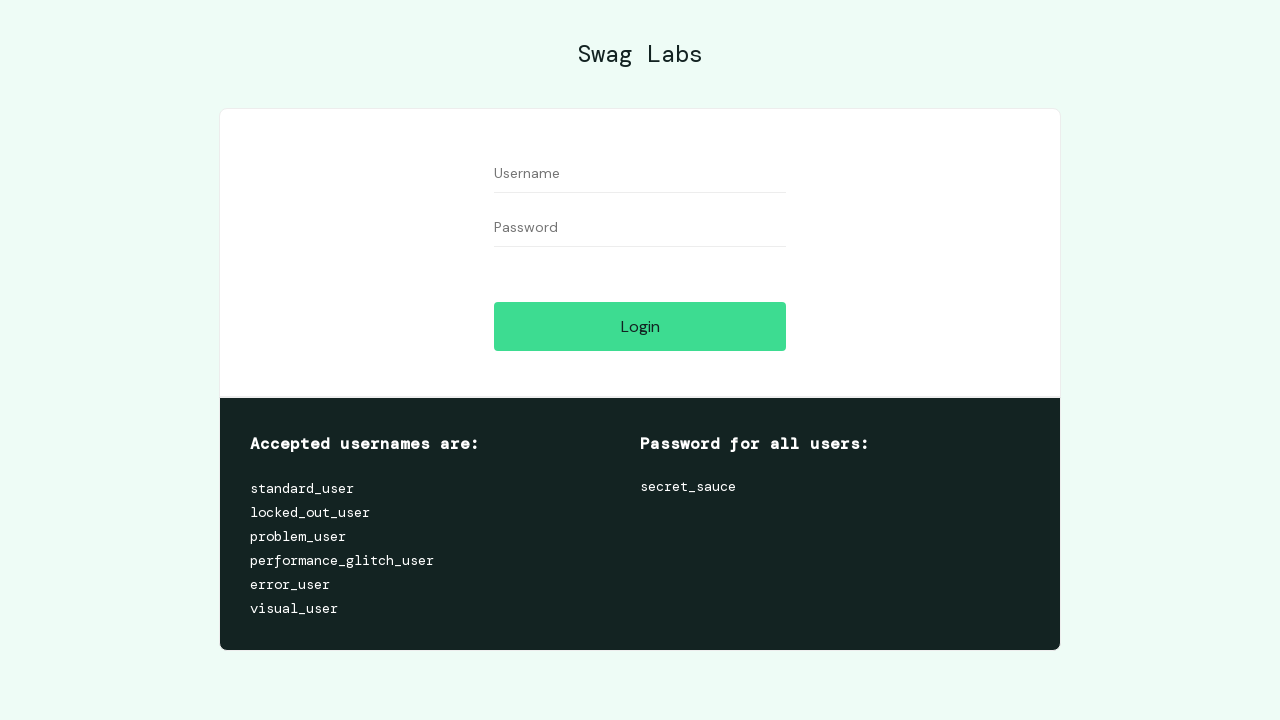

Navigated to Ultimate QA simple HTML elements page
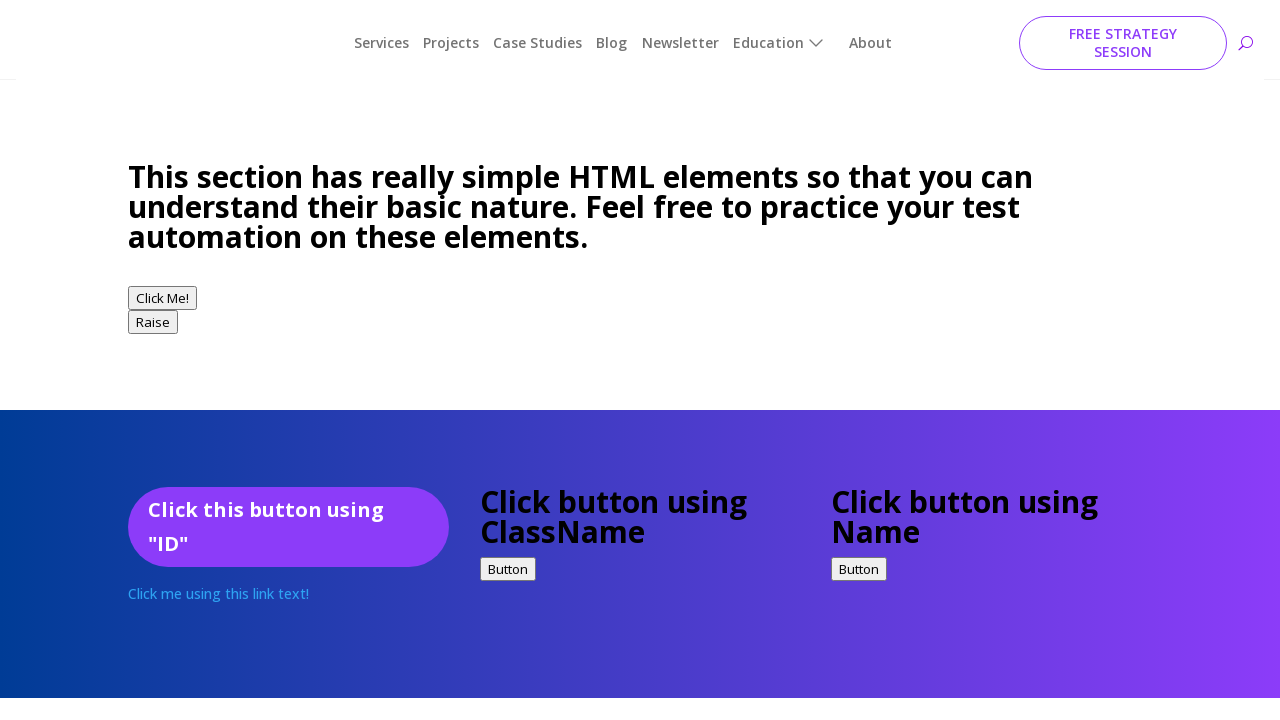

Waited for link element with exact text 'Click me using this link text!'
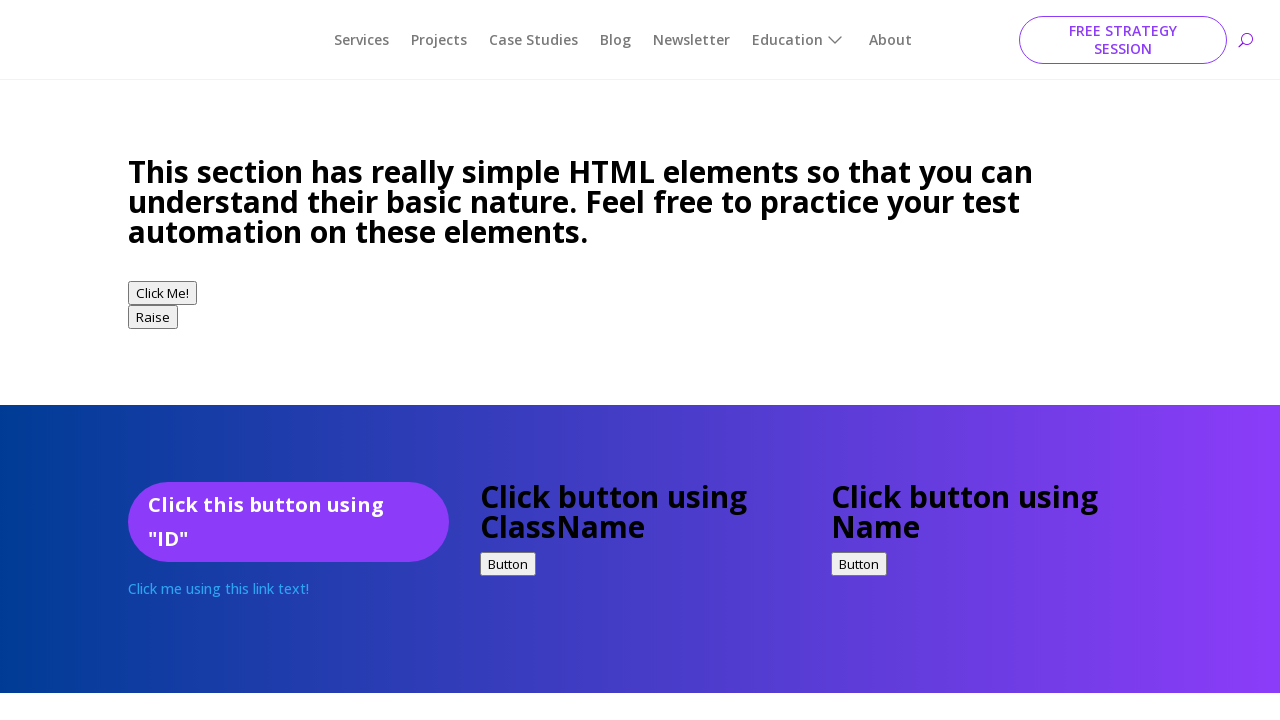

Waited for link element with partial text 'link text!'
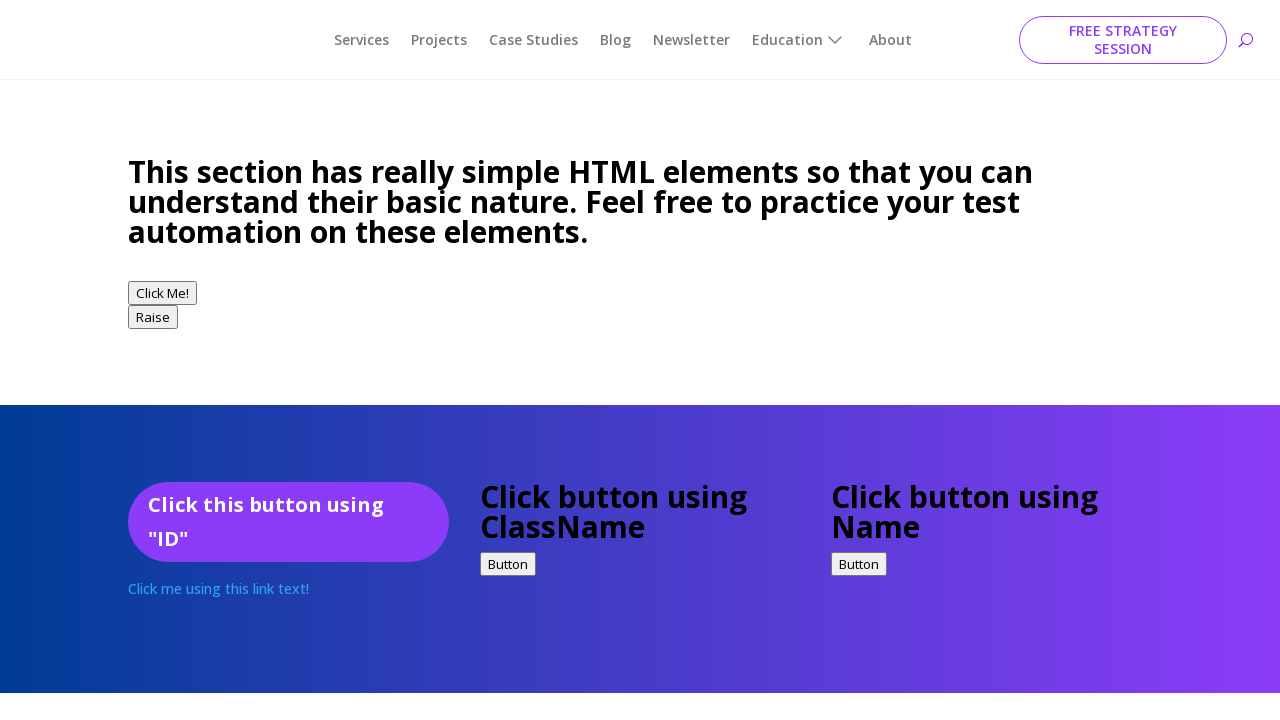

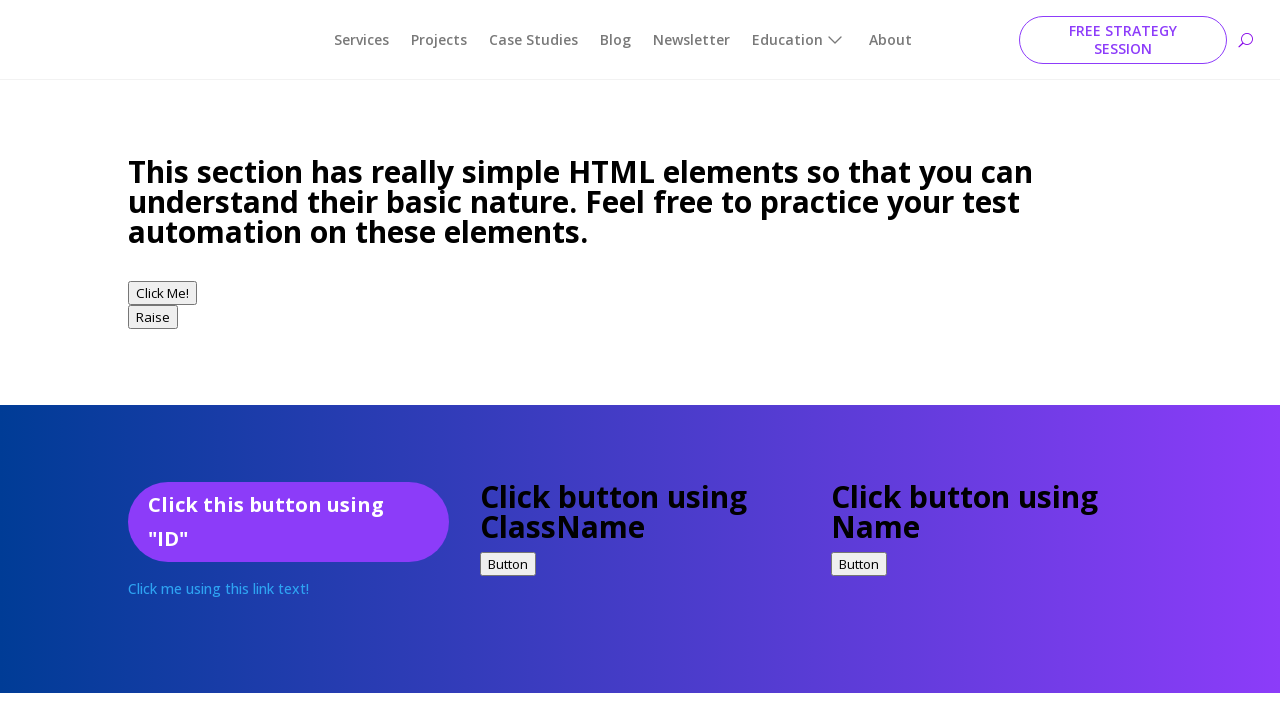